Tests opting out of A/B tests by adding an opt-out cookie before visiting the A/B test page, then navigating to verify the page shows "No A/B Test" heading

Starting URL: http://the-internet.herokuapp.com

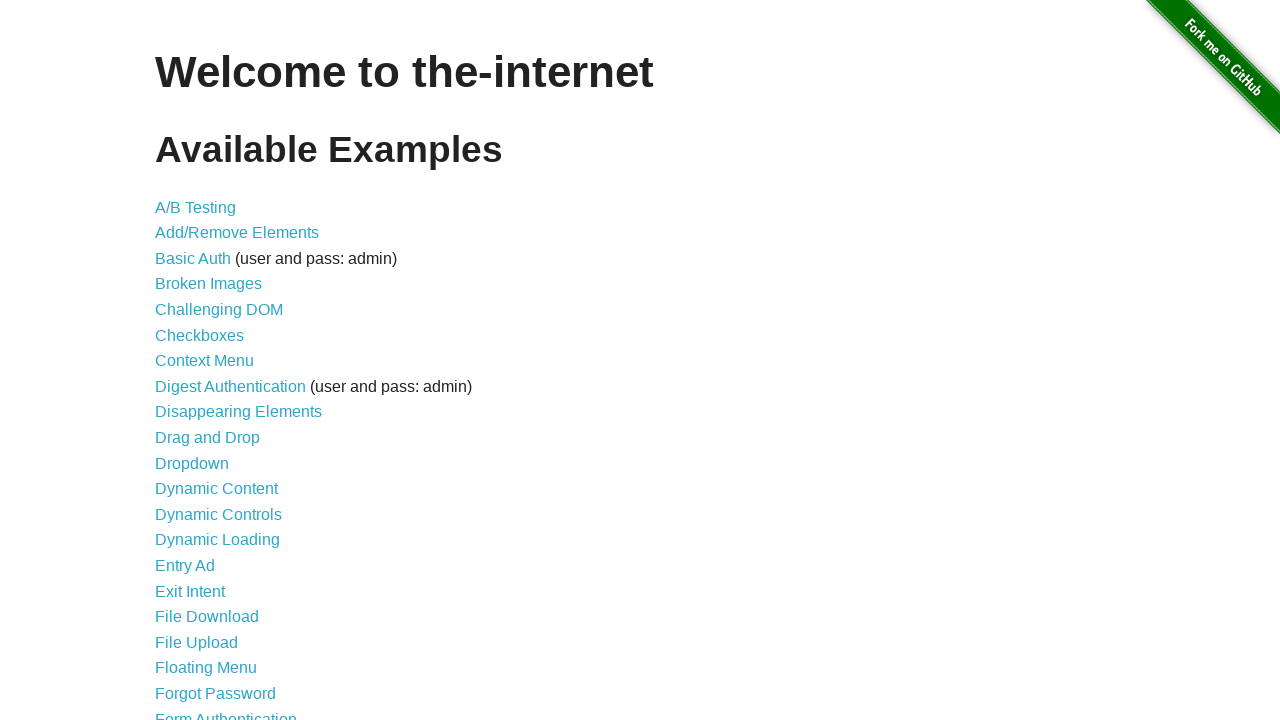

Added optimizelyOptOut cookie to opt out of A/B tests
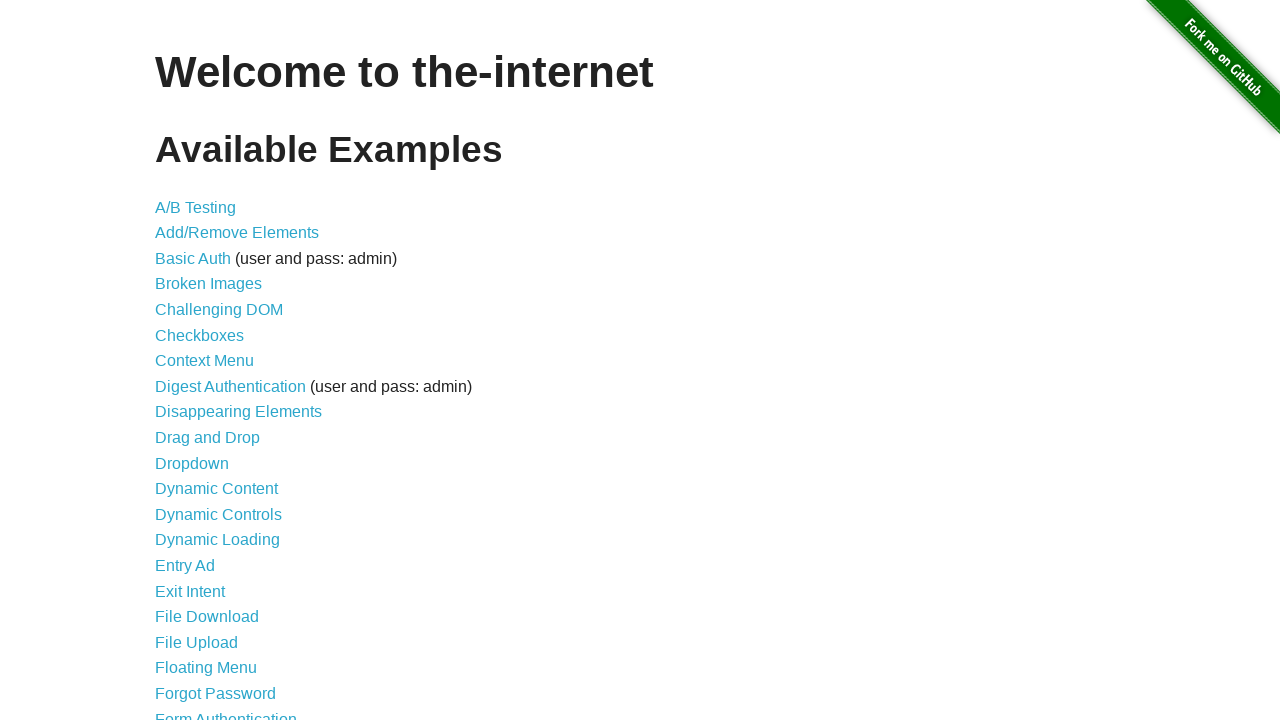

Navigated to A/B test page
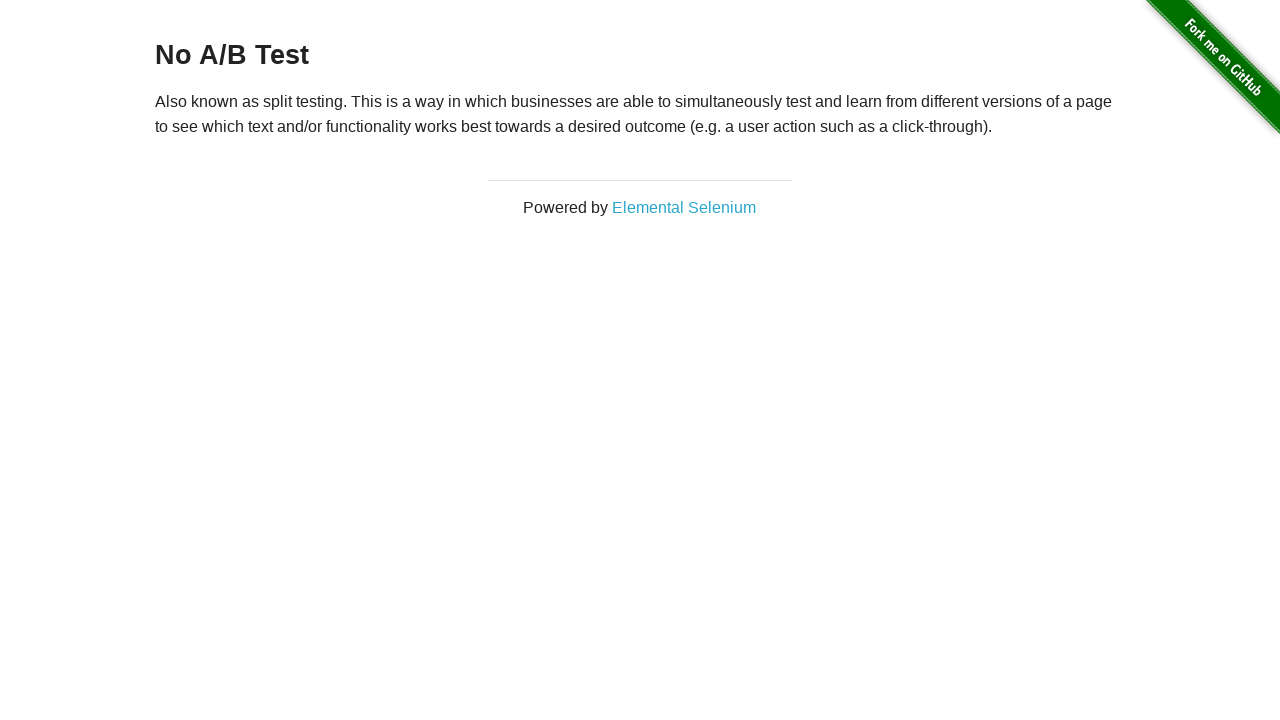

Retrieved heading text: 'No A/B Test'
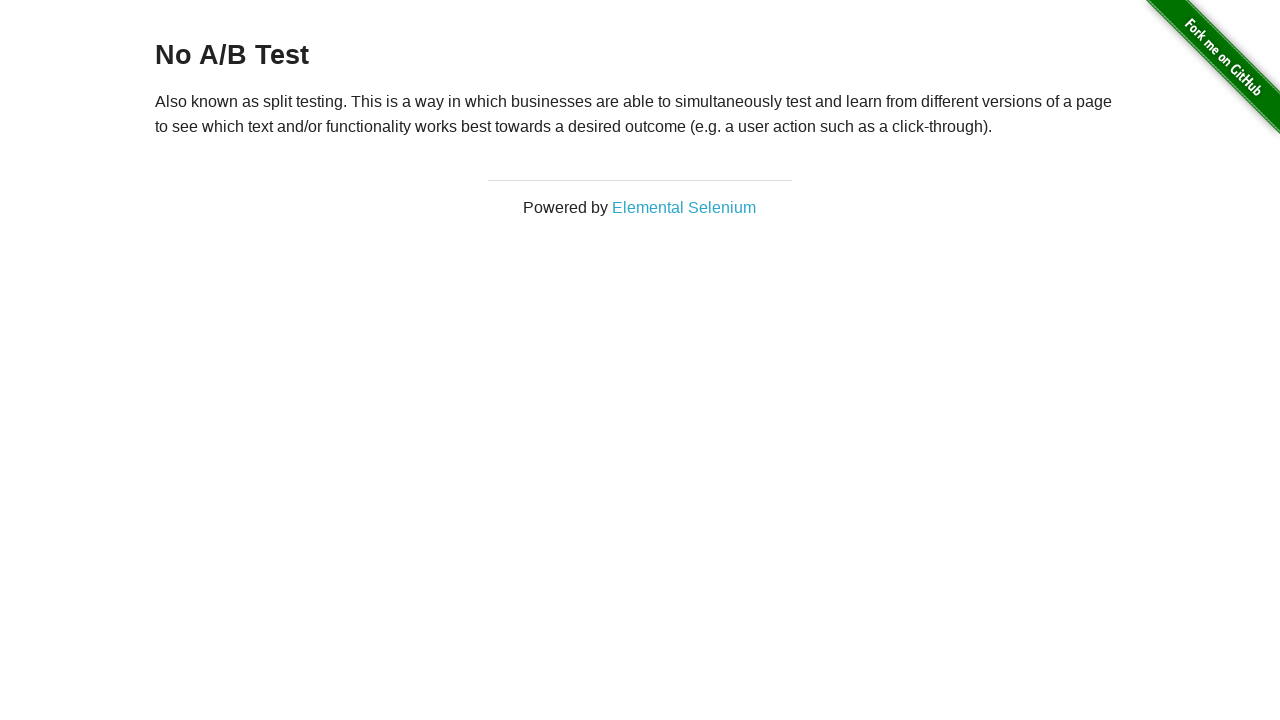

Verified heading displays 'No A/B Test' - opt-out cookie working correctly
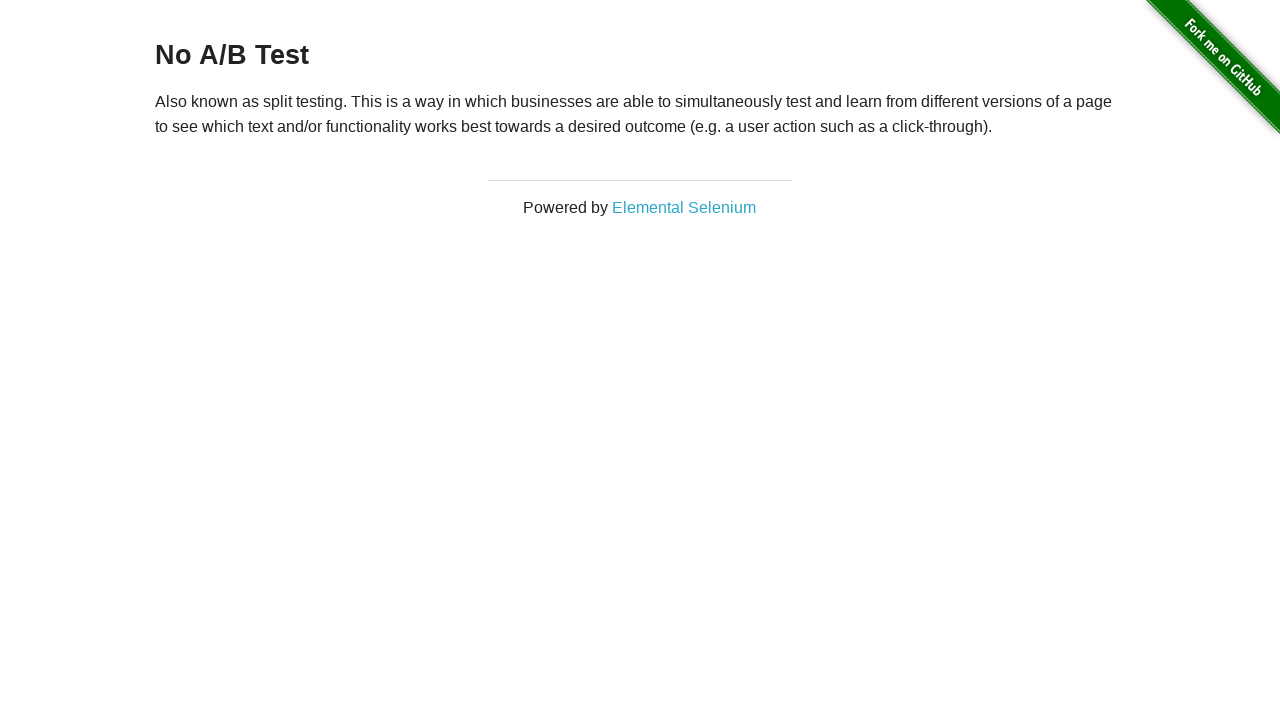

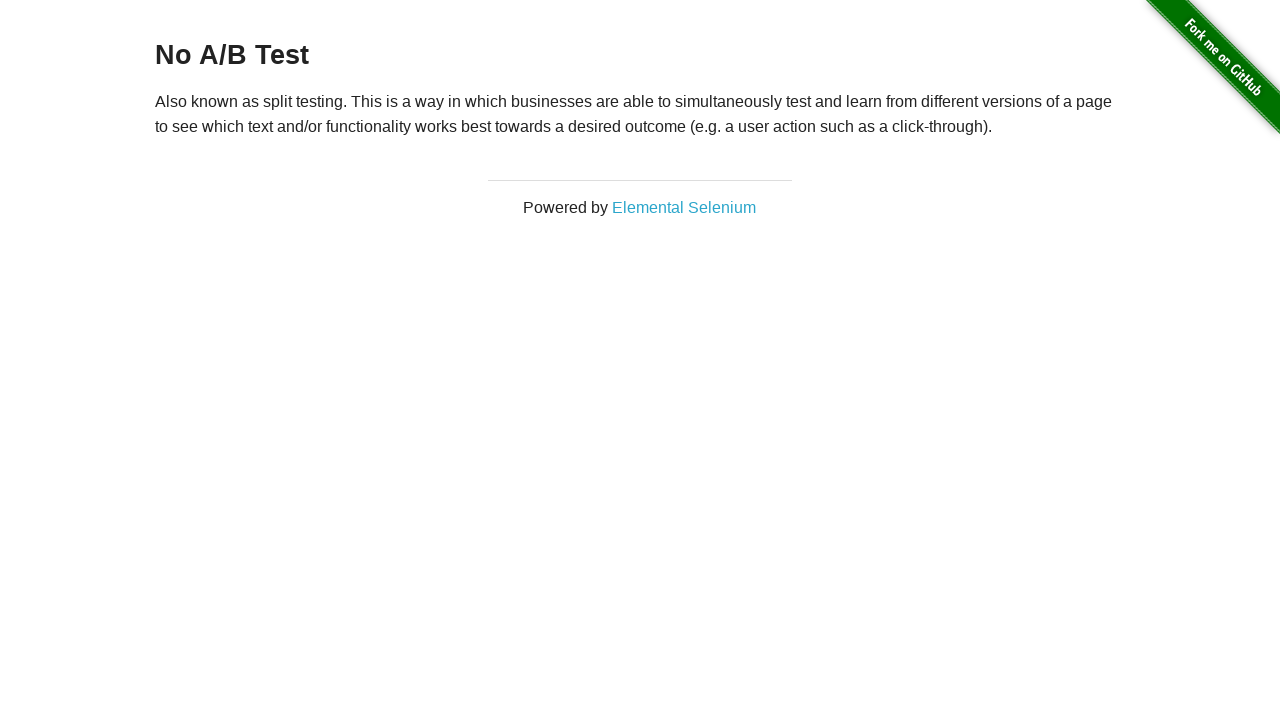